Navigates to the Orangescrum website to demonstrate page load strategy configuration in browser automation

Starting URL: https://www.orangescrum.com/

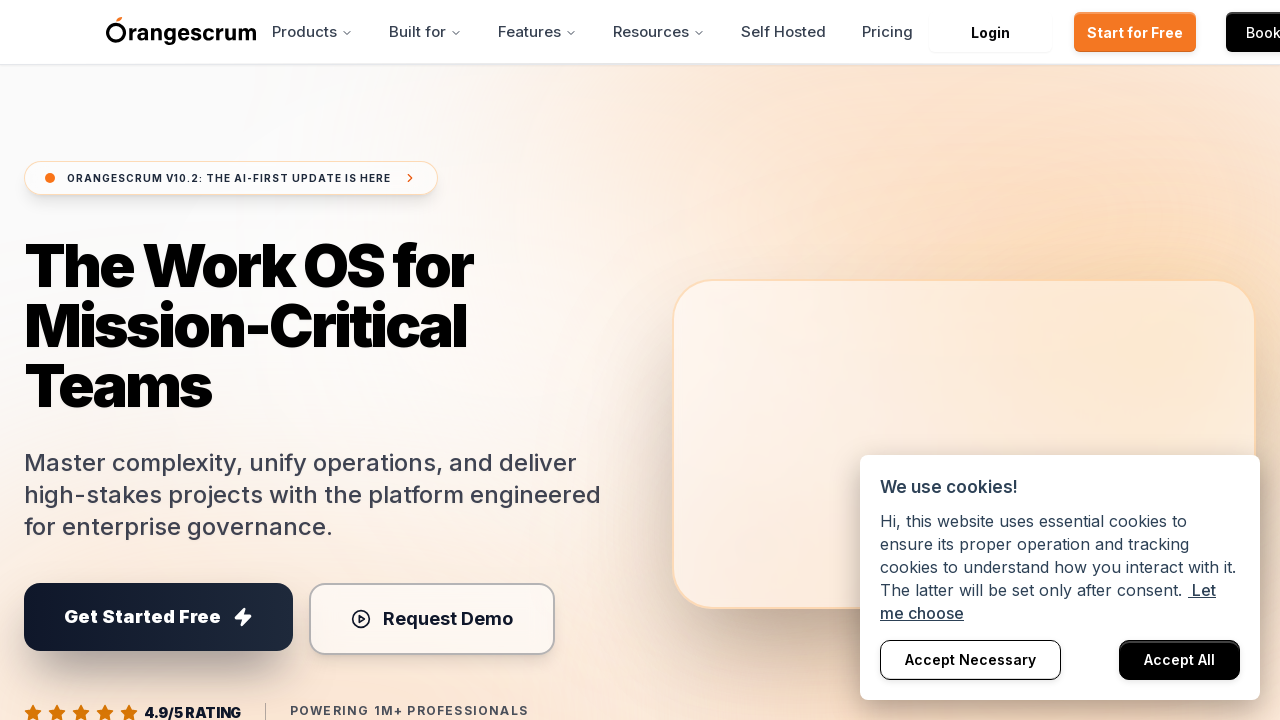

Waited for DOM content loaded state on Orangescrum website
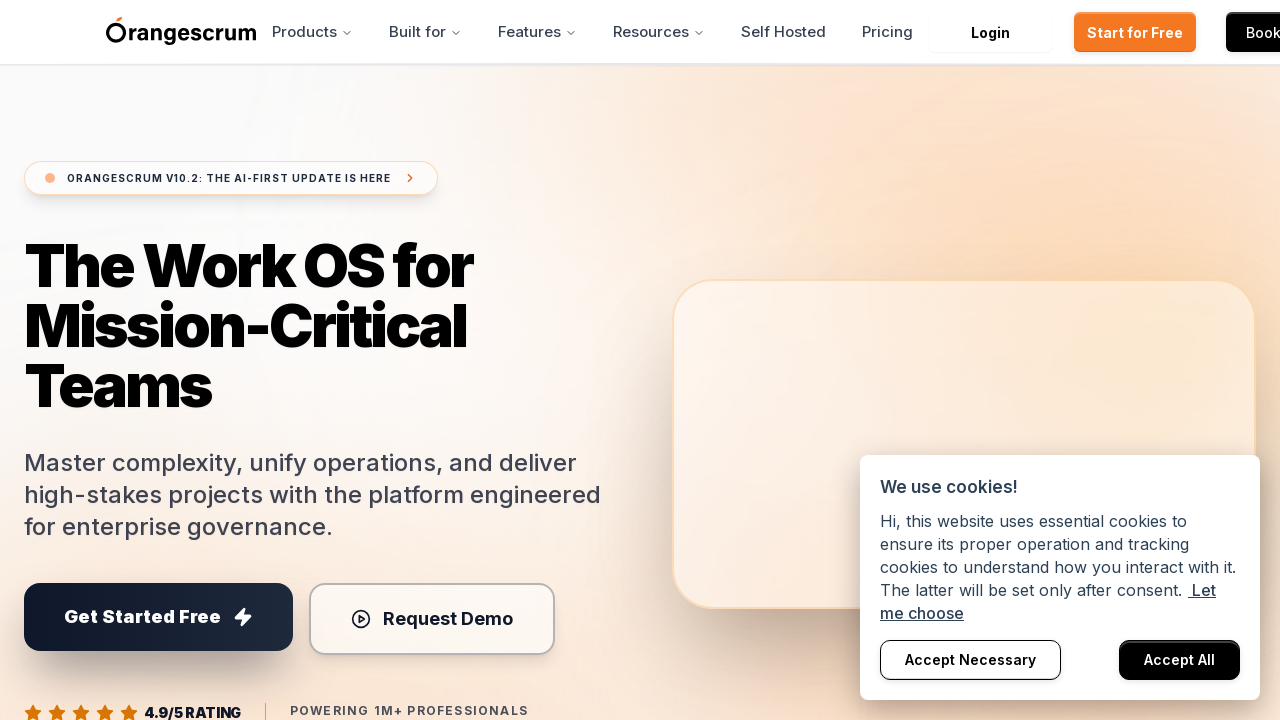

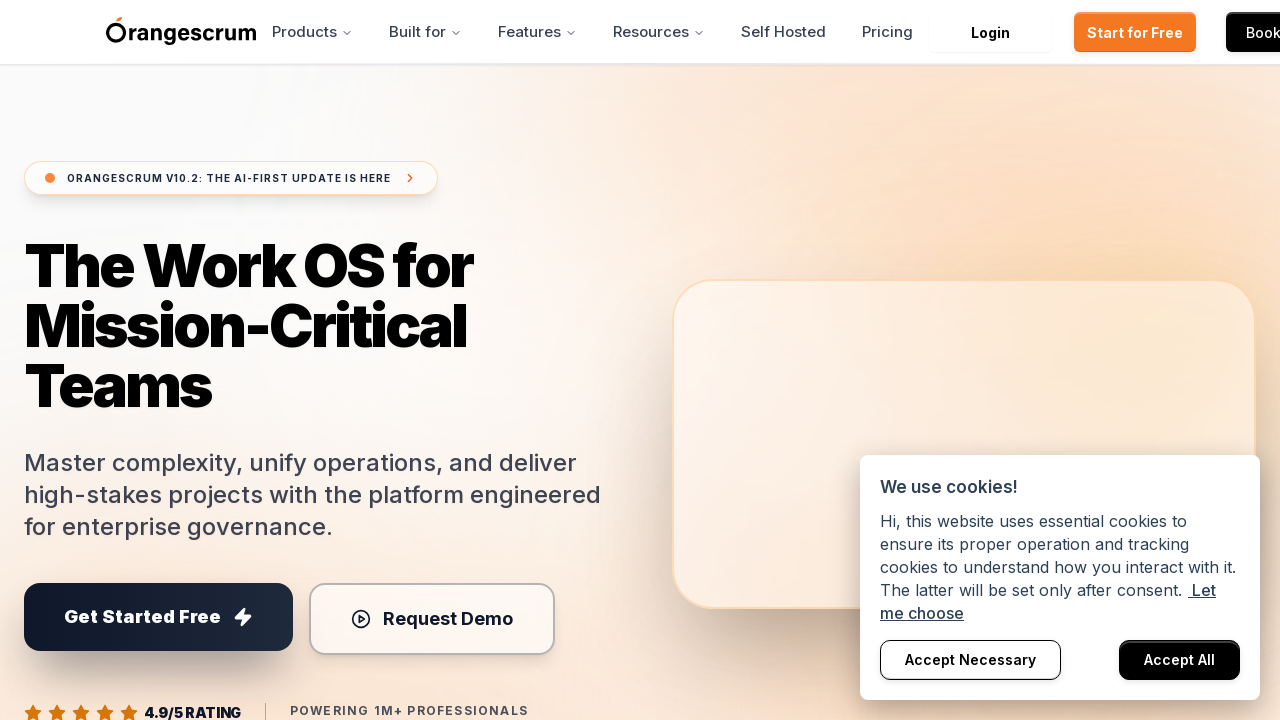